Tests mouse release action after click-and-hold and move operations for drag functionality

Starting URL: https://crossbrowsertesting.github.io/drag-and-drop

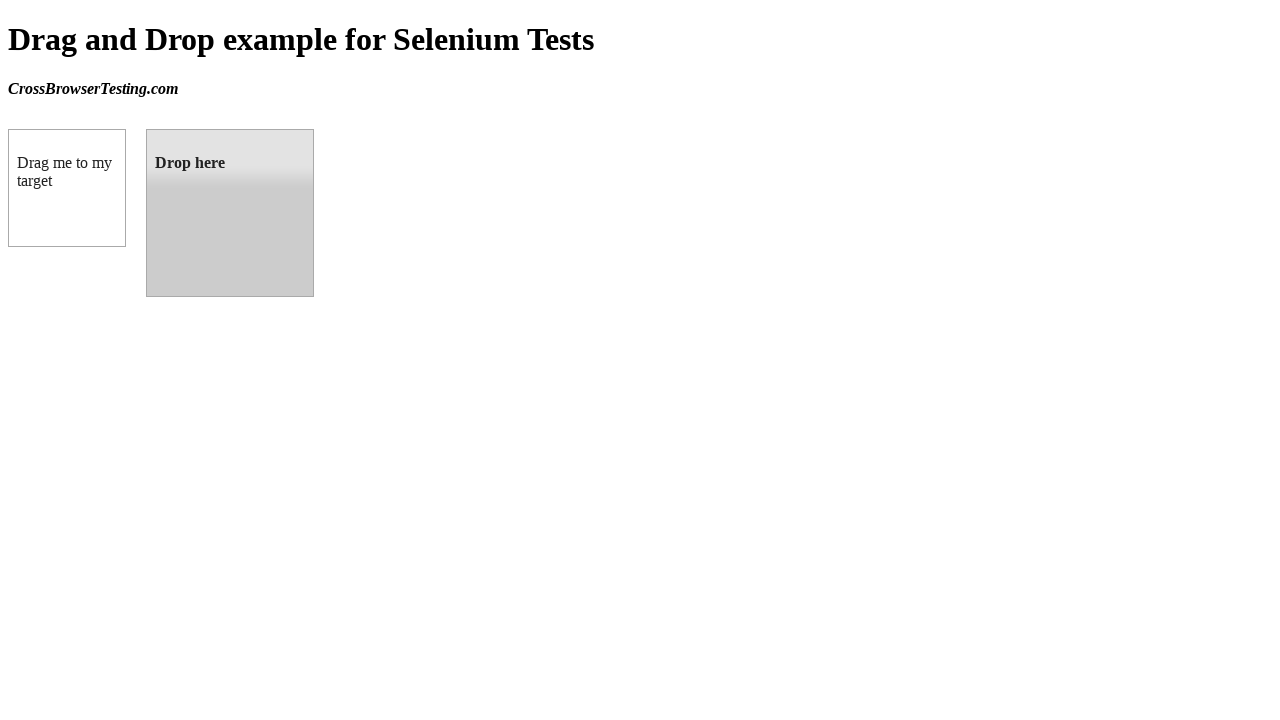

Located draggable source element
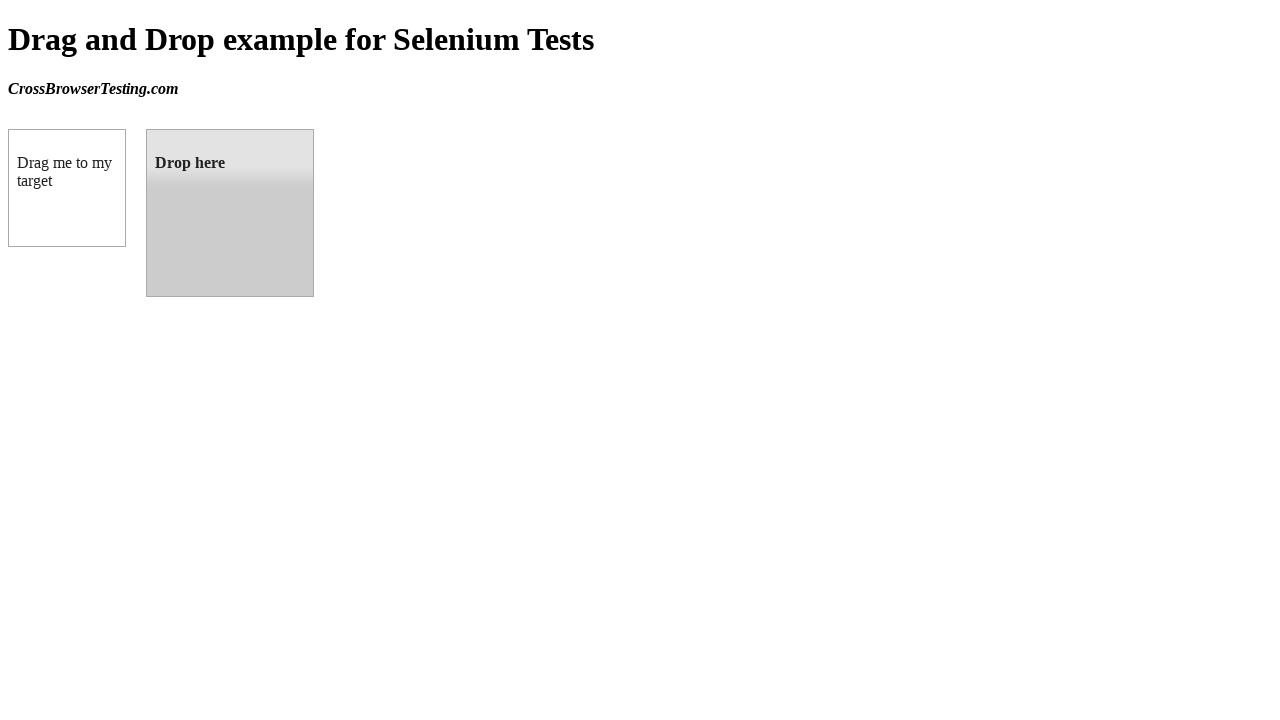

Located droppable target element
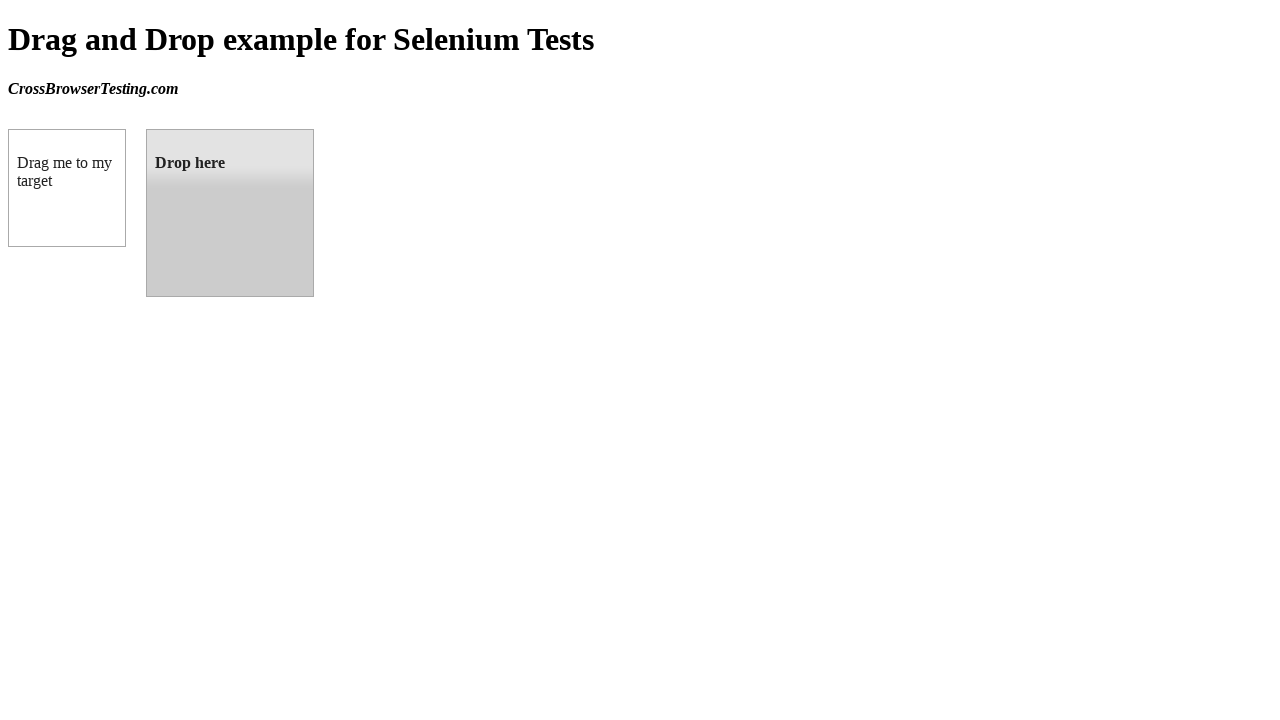

Retrieved bounding box of source element
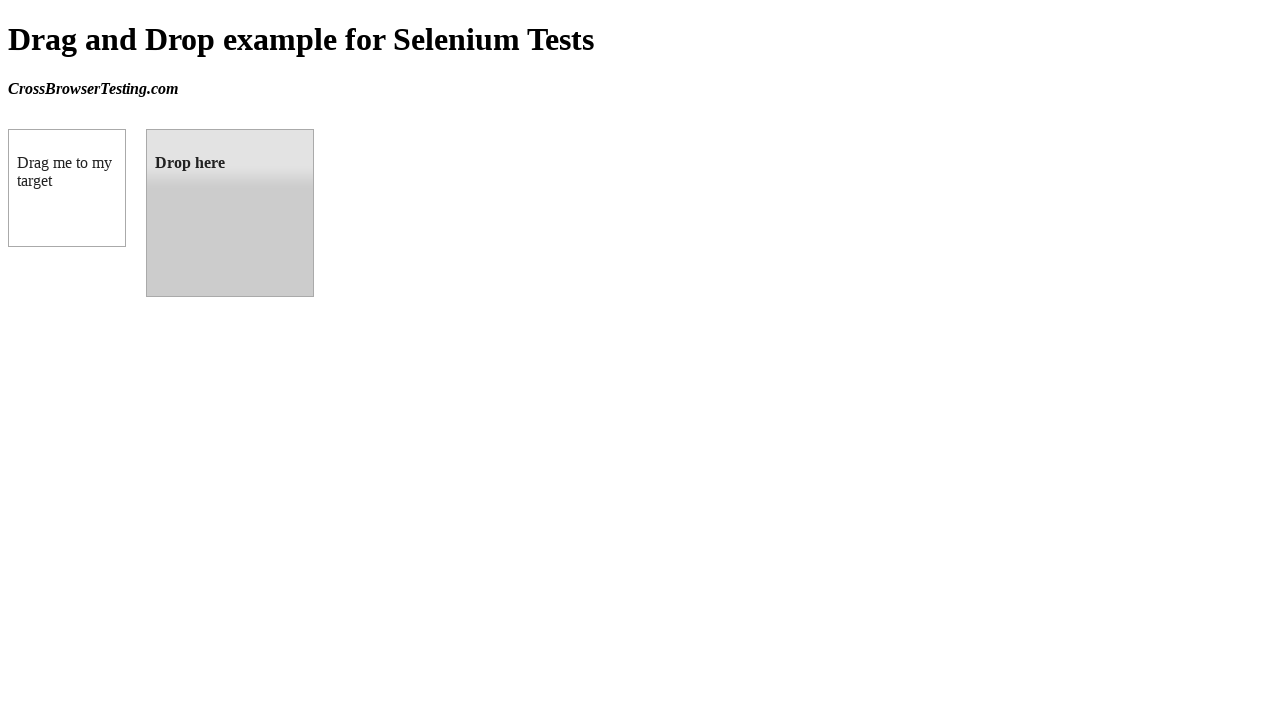

Retrieved bounding box of target element
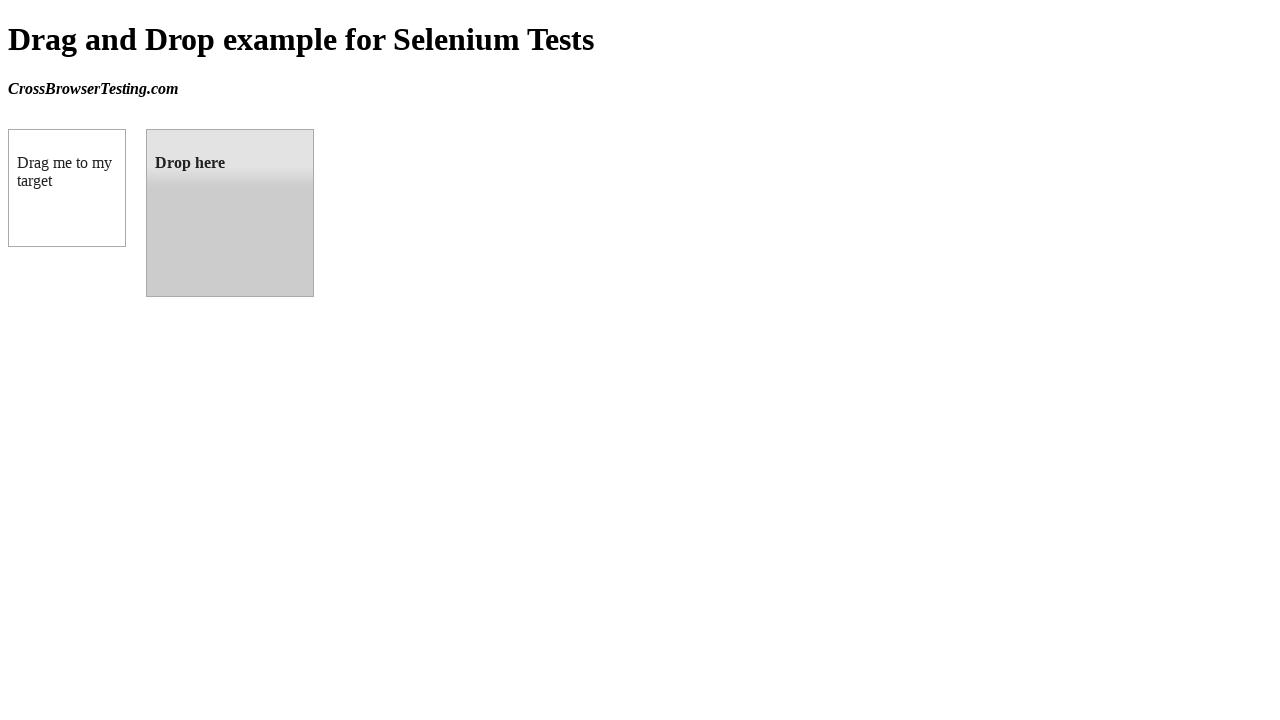

Moved mouse to center of source element at (67, 188)
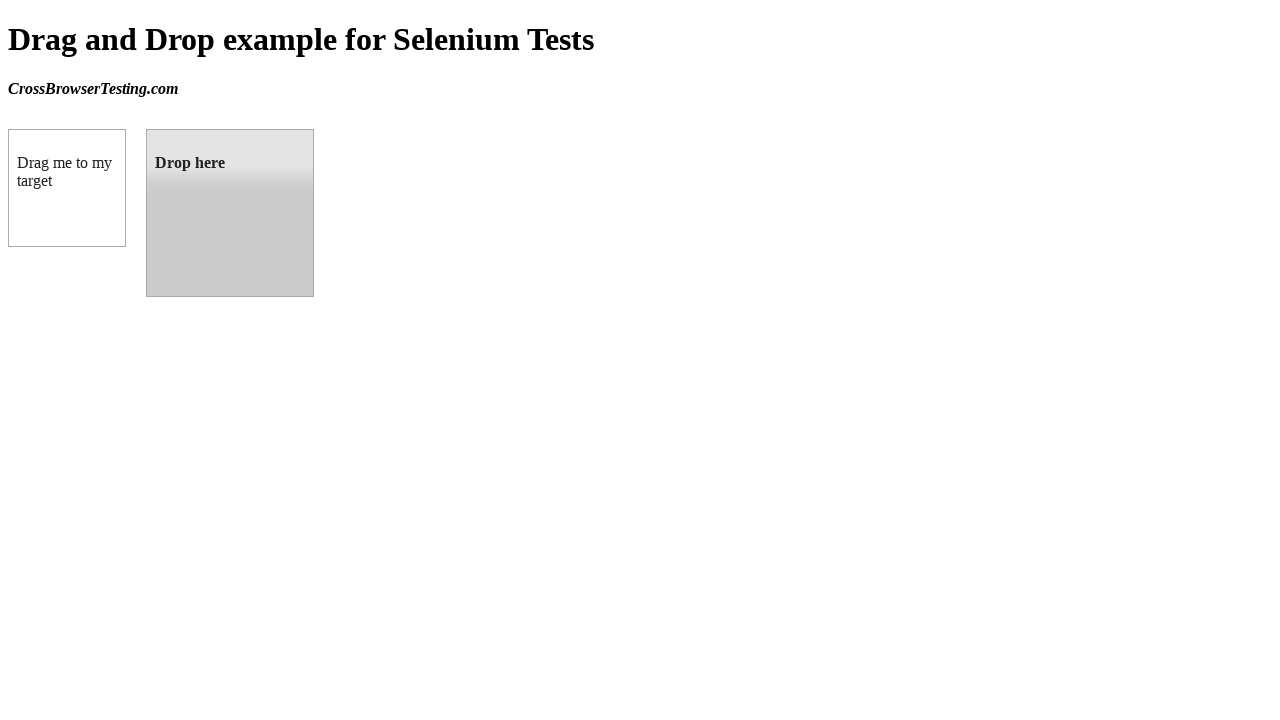

Pressed and held mouse button on source element at (67, 188)
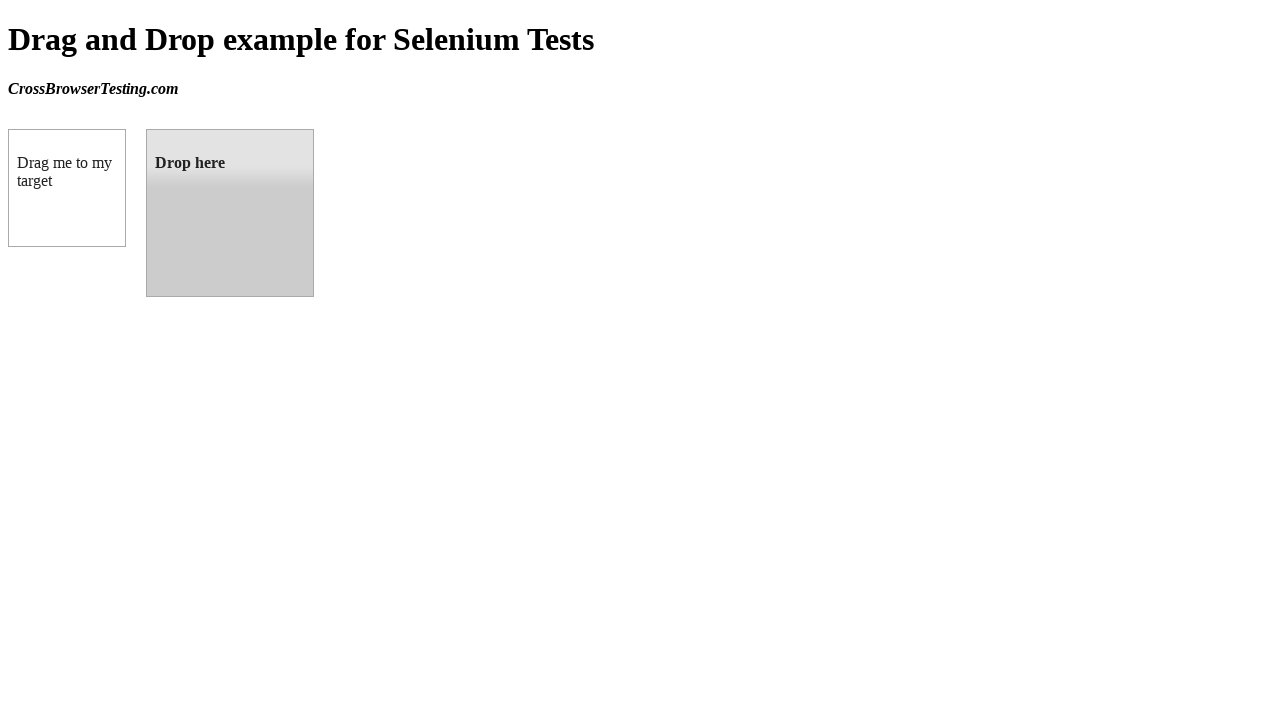

Moved mouse to center of target element while holding button at (230, 213)
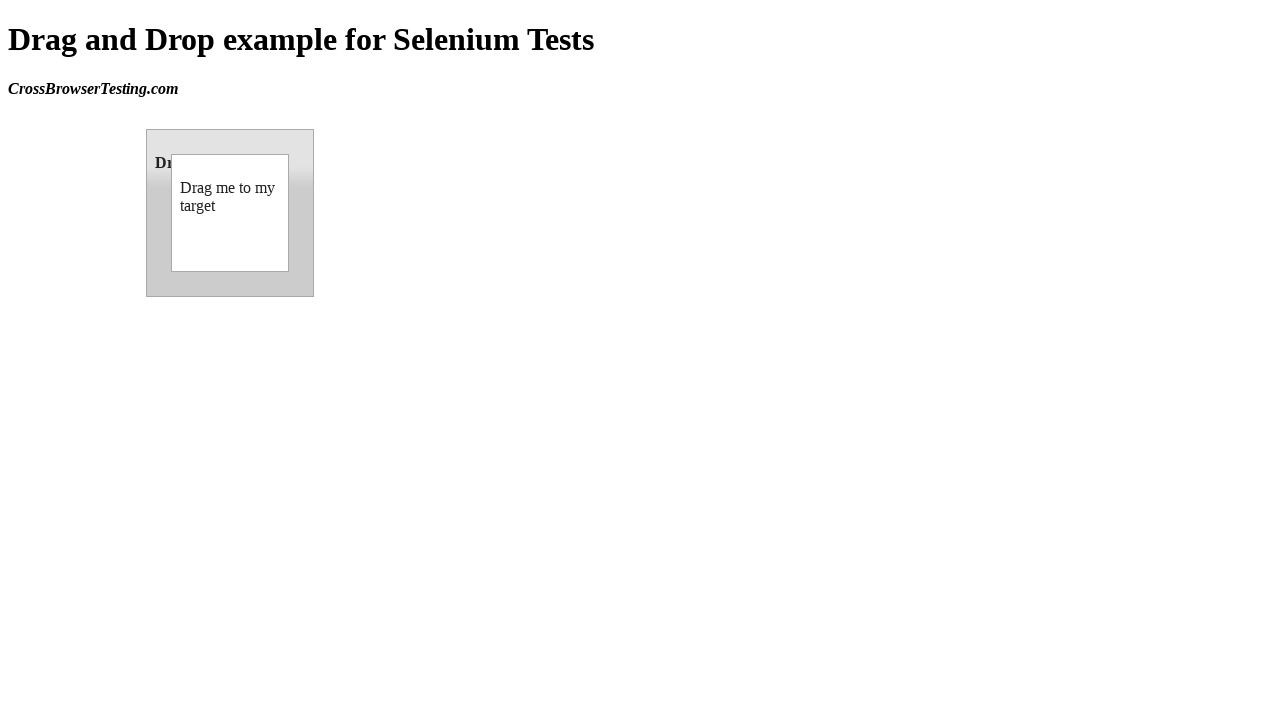

Released mouse button to drop element on target at (230, 213)
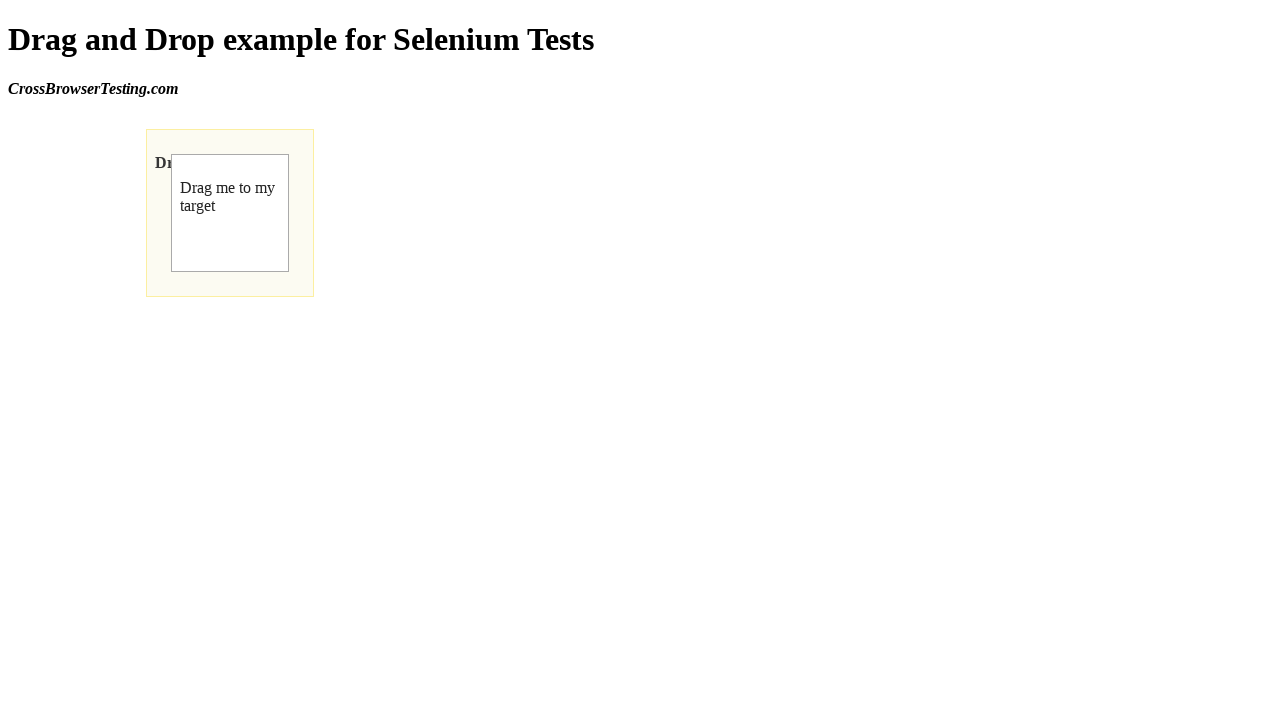

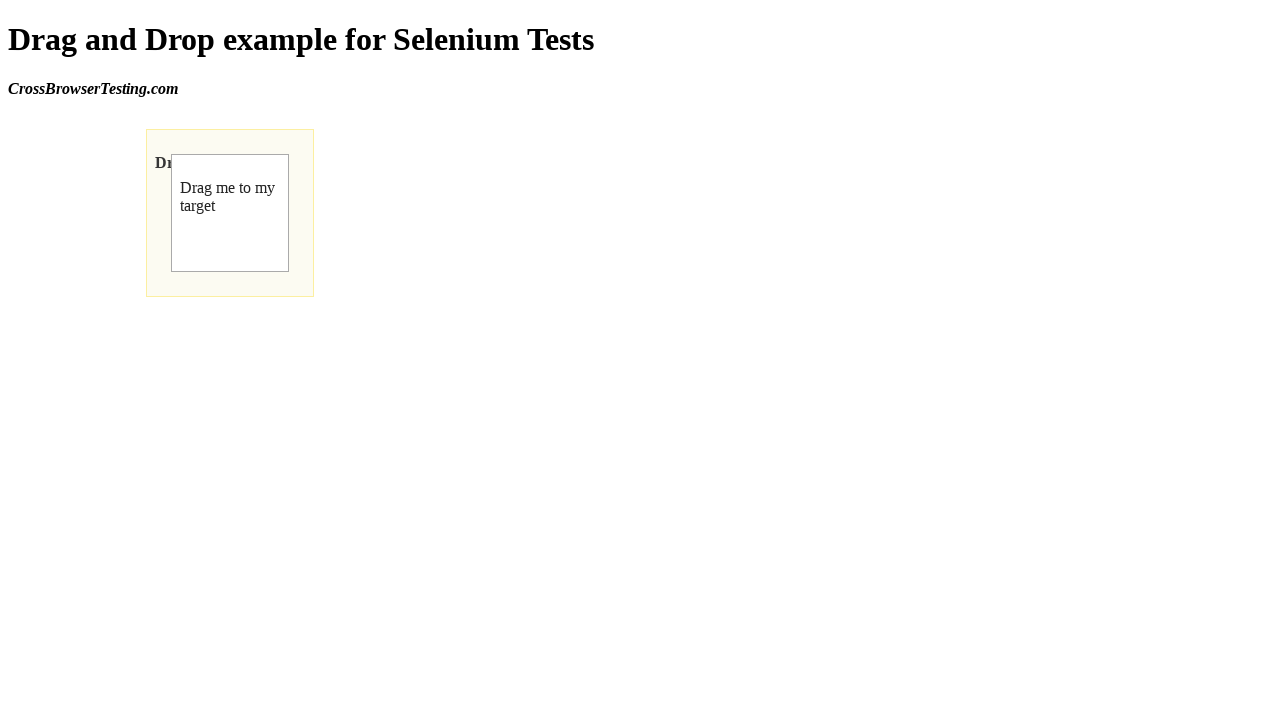